Tests that checkbox and label are hidden when editing a todo item

Starting URL: https://demo.playwright.dev/todomvc

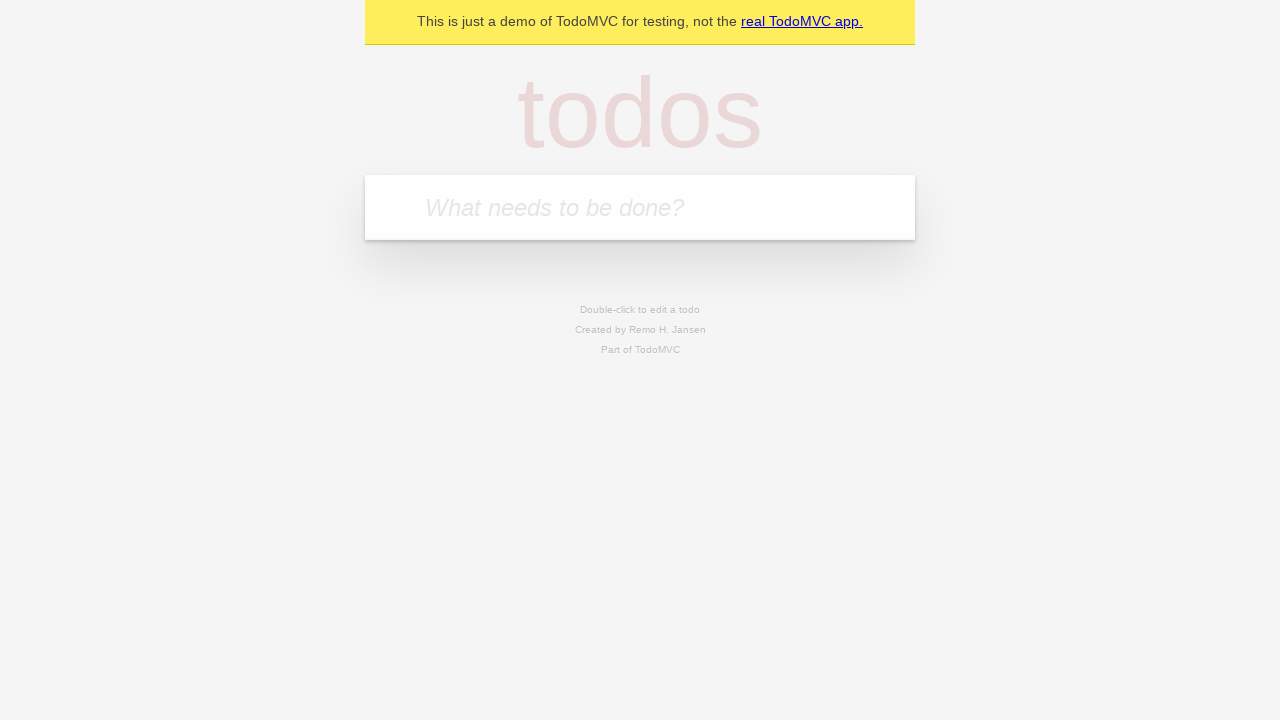

Filled first todo input with 'buy some cheese' on internal:attr=[placeholder="What needs to be done?"i]
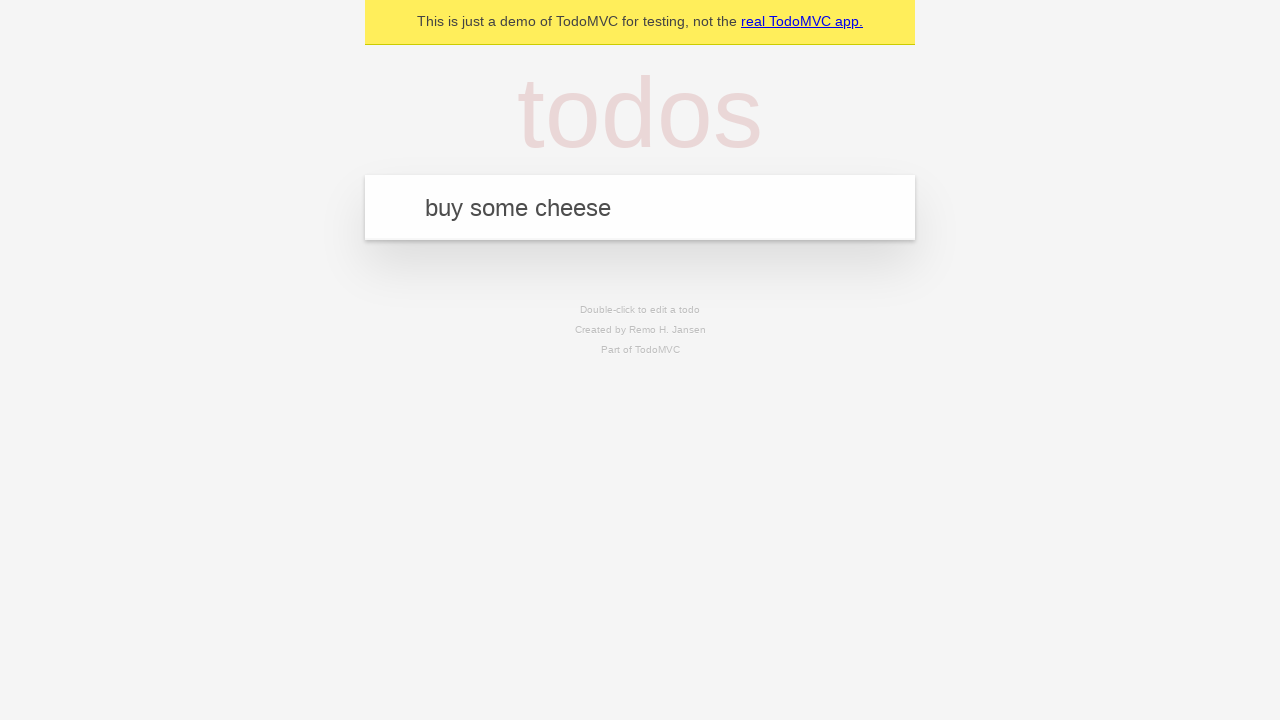

Pressed Enter to create first todo on internal:attr=[placeholder="What needs to be done?"i]
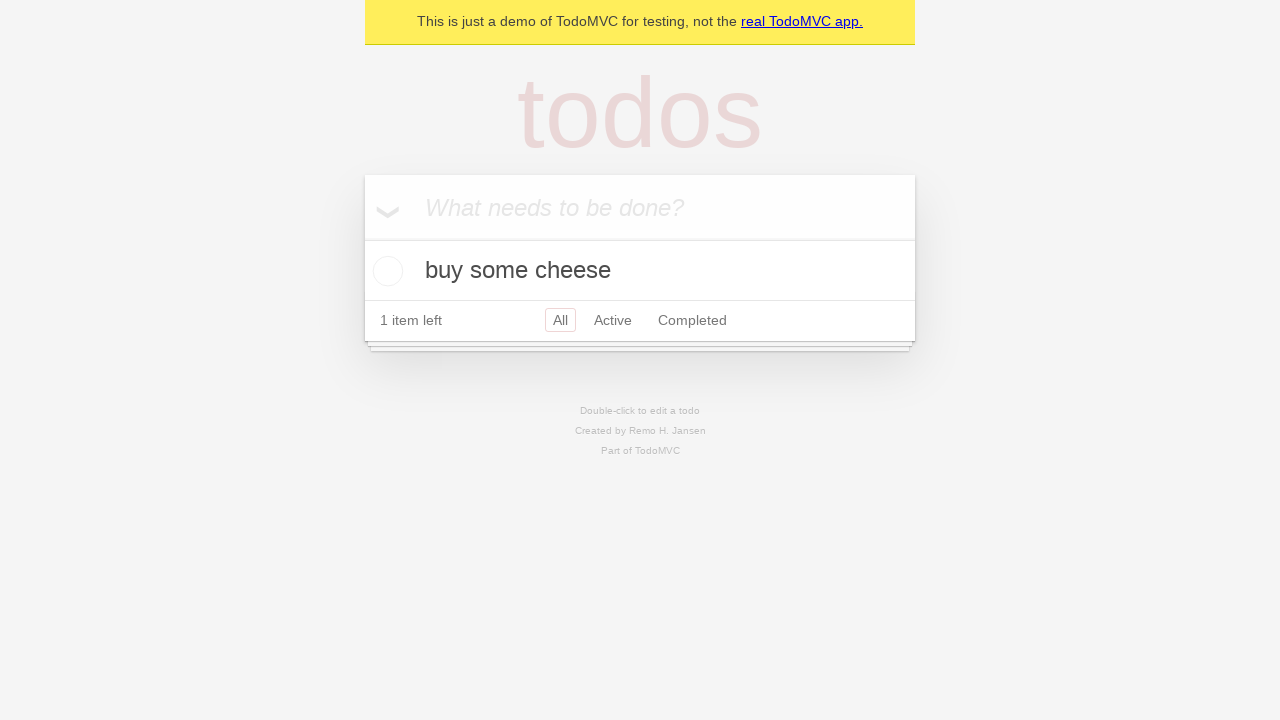

Filled second todo input with 'feed the cat' on internal:attr=[placeholder="What needs to be done?"i]
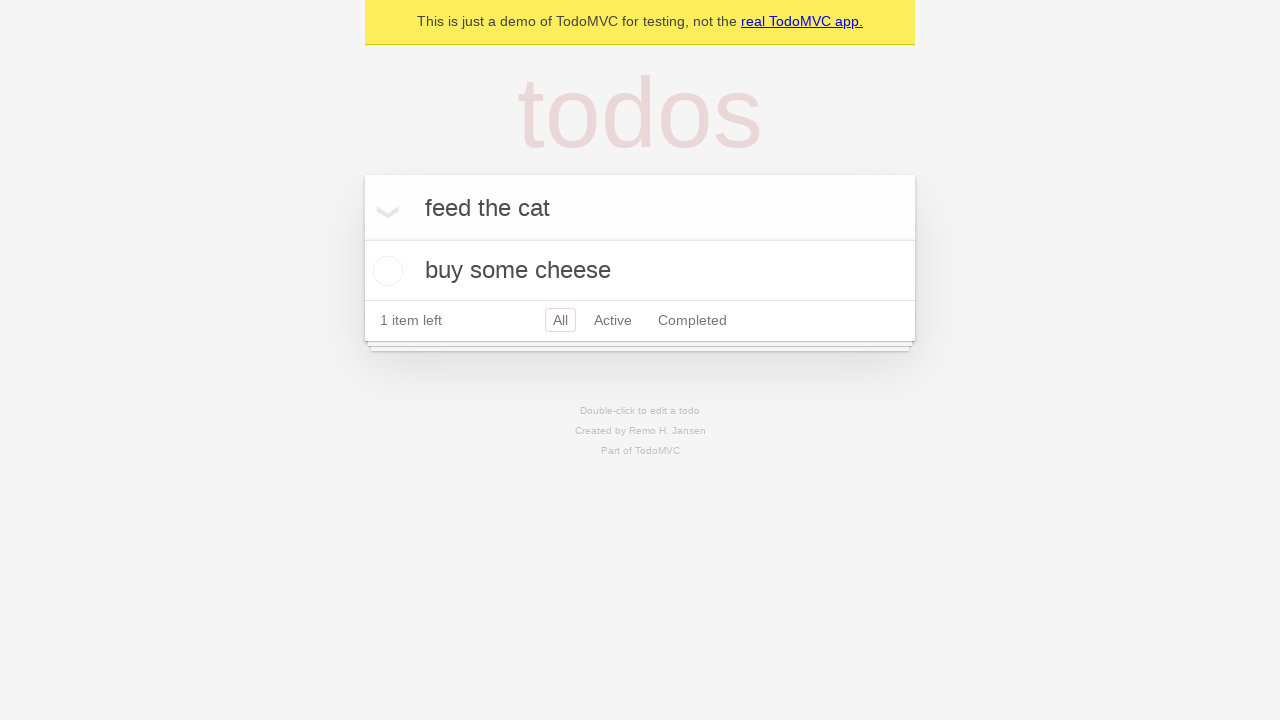

Pressed Enter to create second todo on internal:attr=[placeholder="What needs to be done?"i]
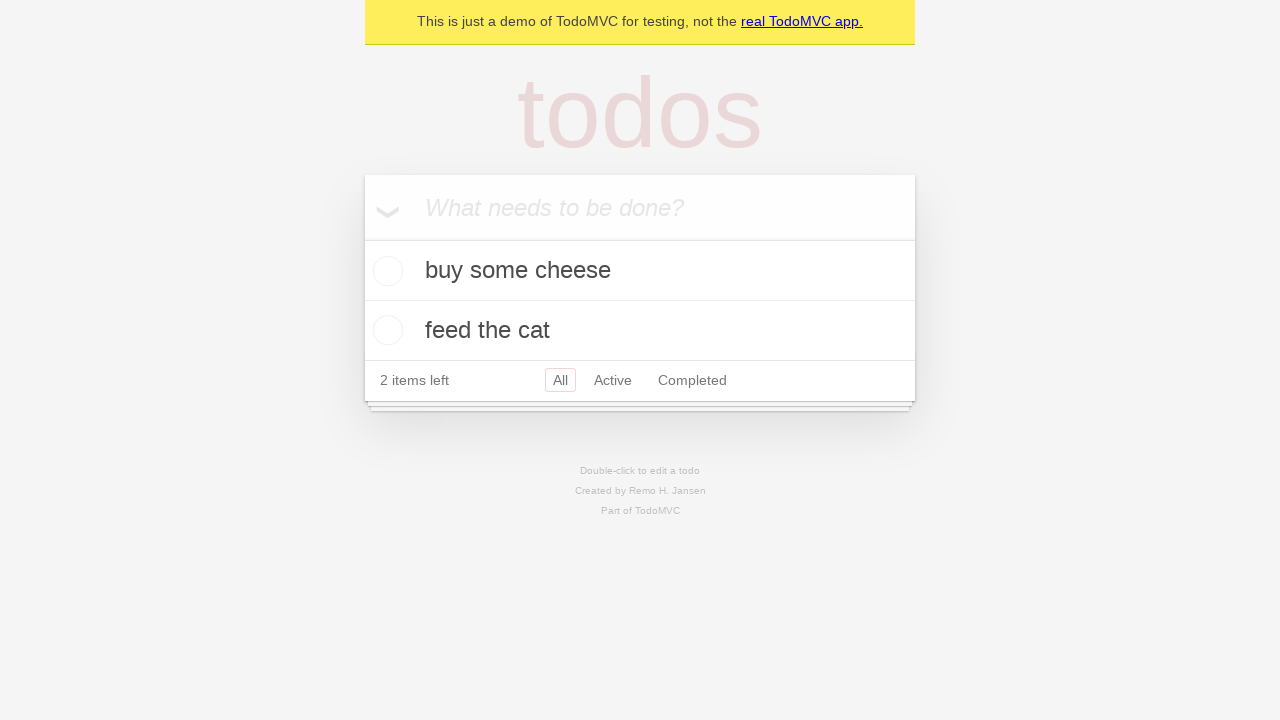

Filled third todo input with 'book a doctors appointment' on internal:attr=[placeholder="What needs to be done?"i]
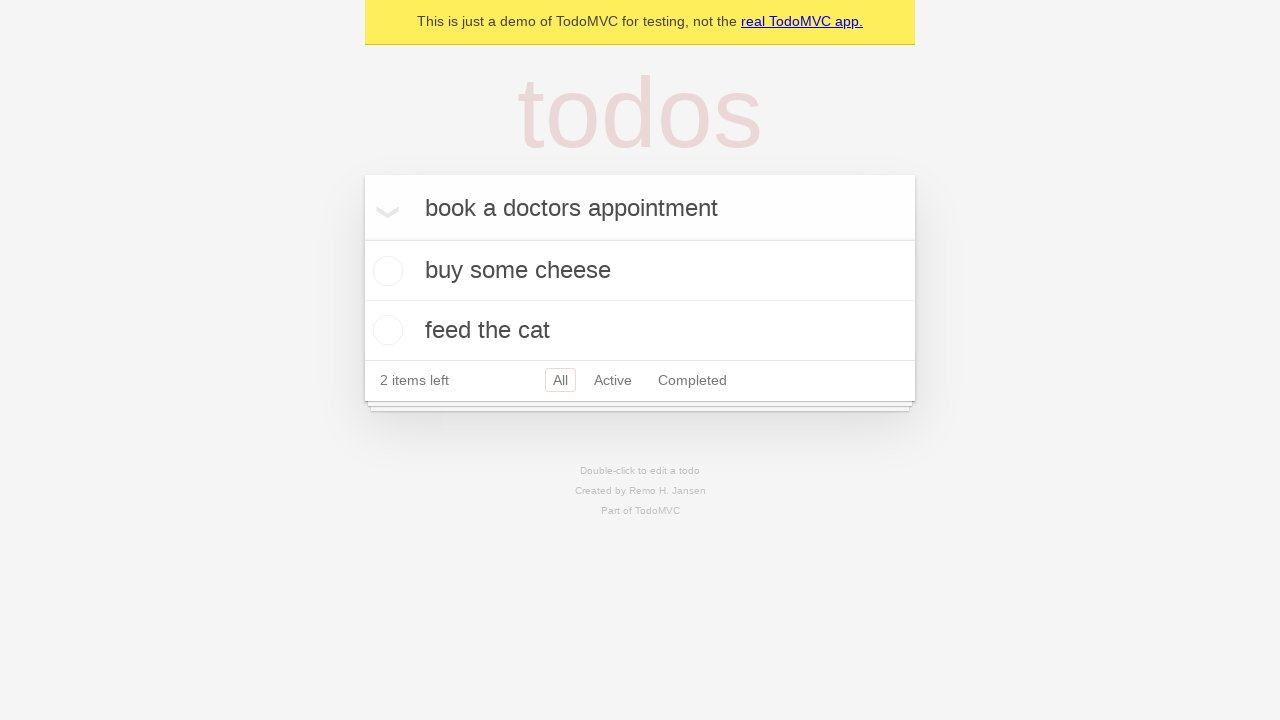

Pressed Enter to create third todo on internal:attr=[placeholder="What needs to be done?"i]
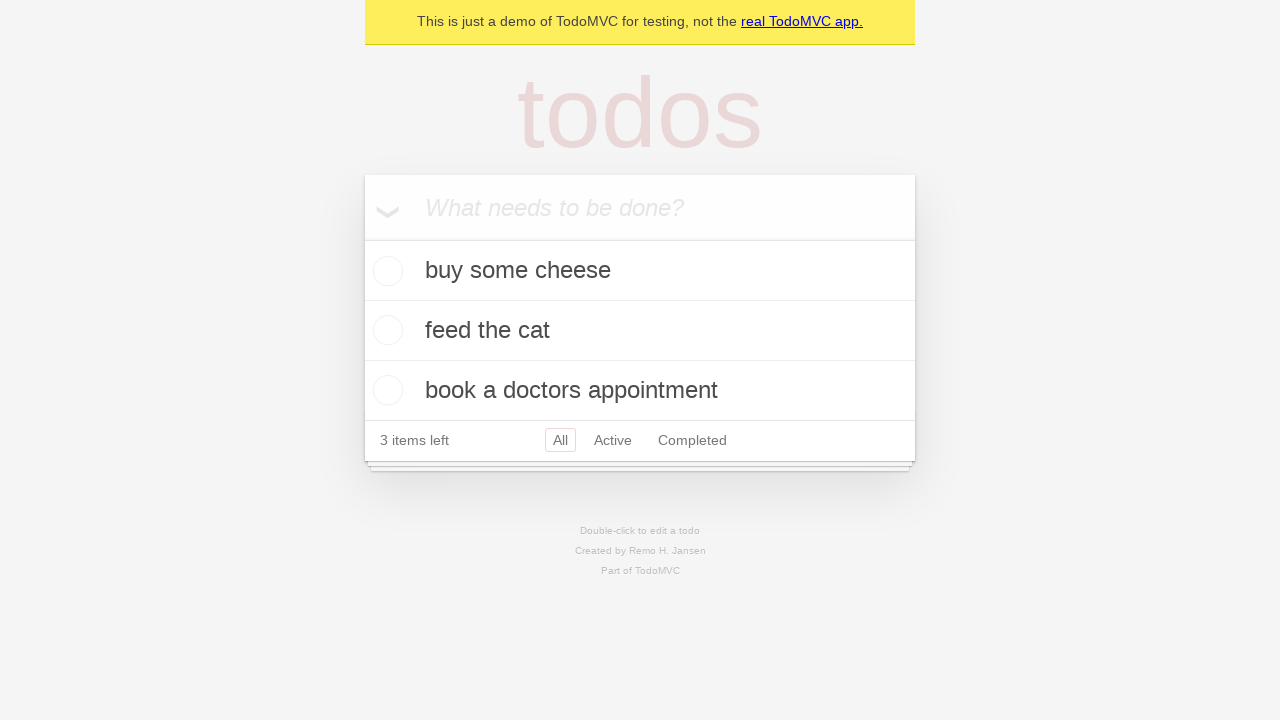

Waited for all 3 todo items to be added to the page
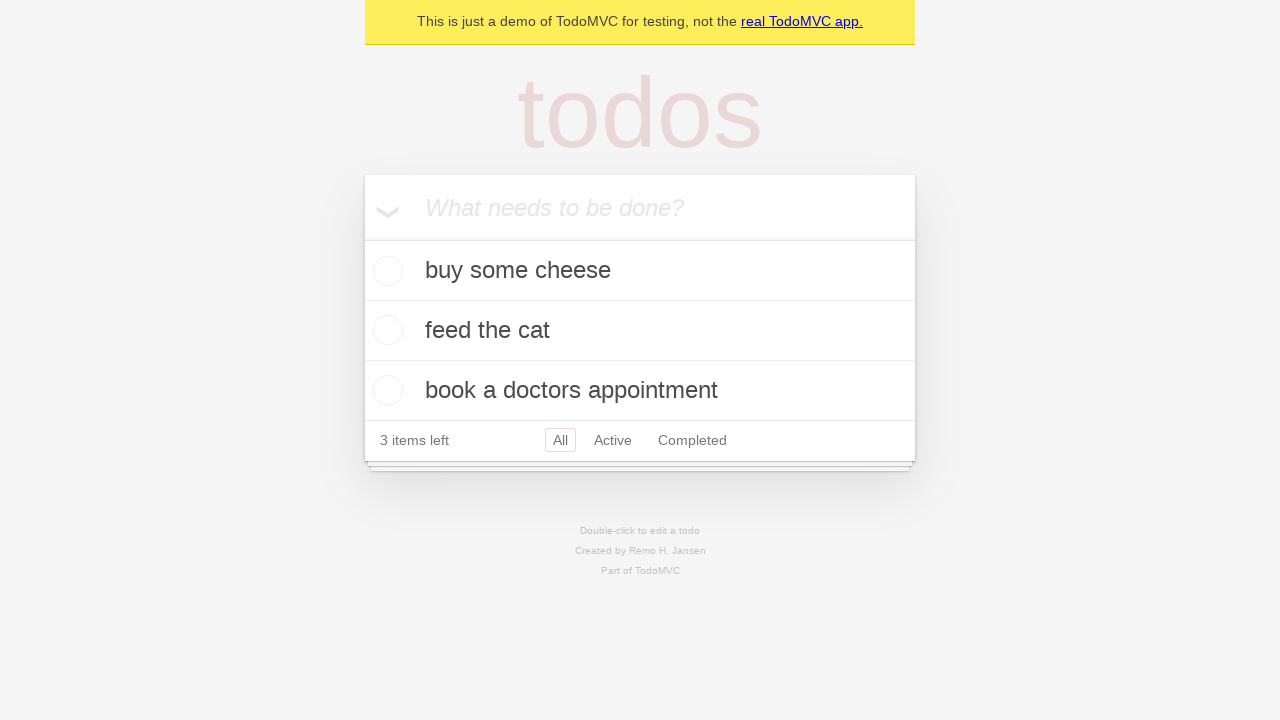

Double-clicked the second todo item to enter edit mode at (640, 331) on internal:testid=[data-testid="todo-item"s] >> nth=1
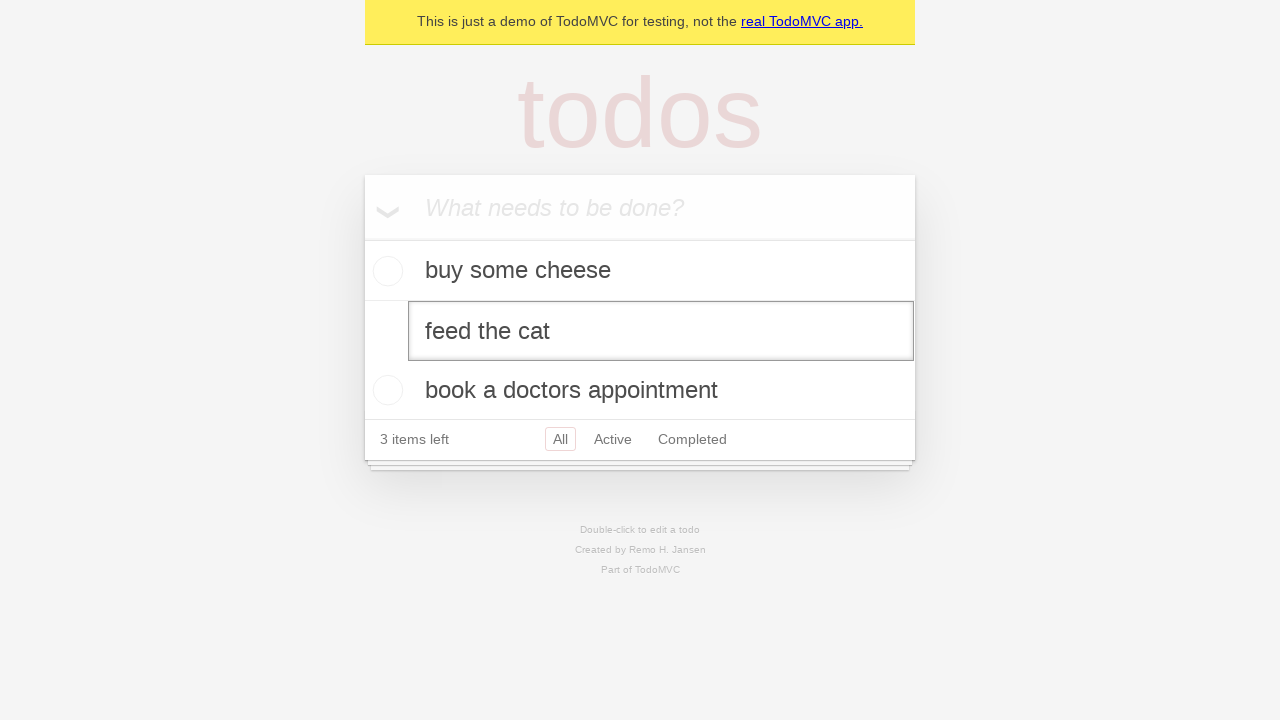

Waited for edit textbox to appear - edit mode activated
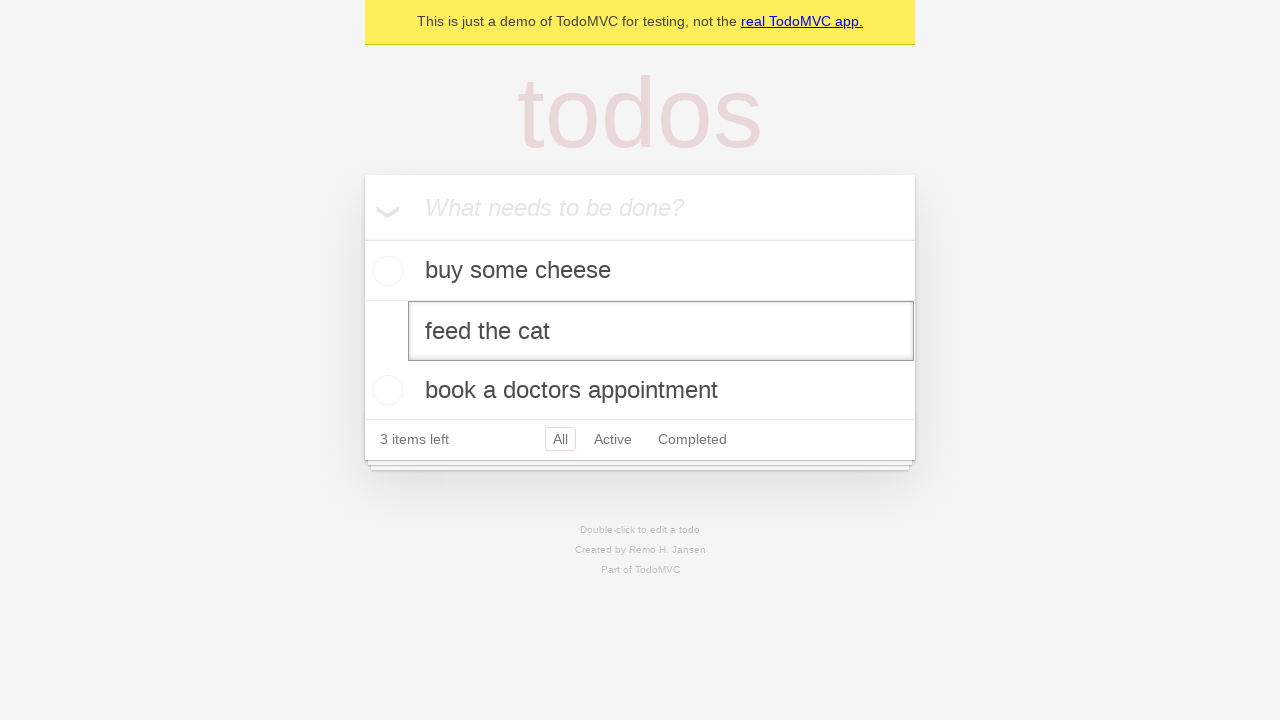

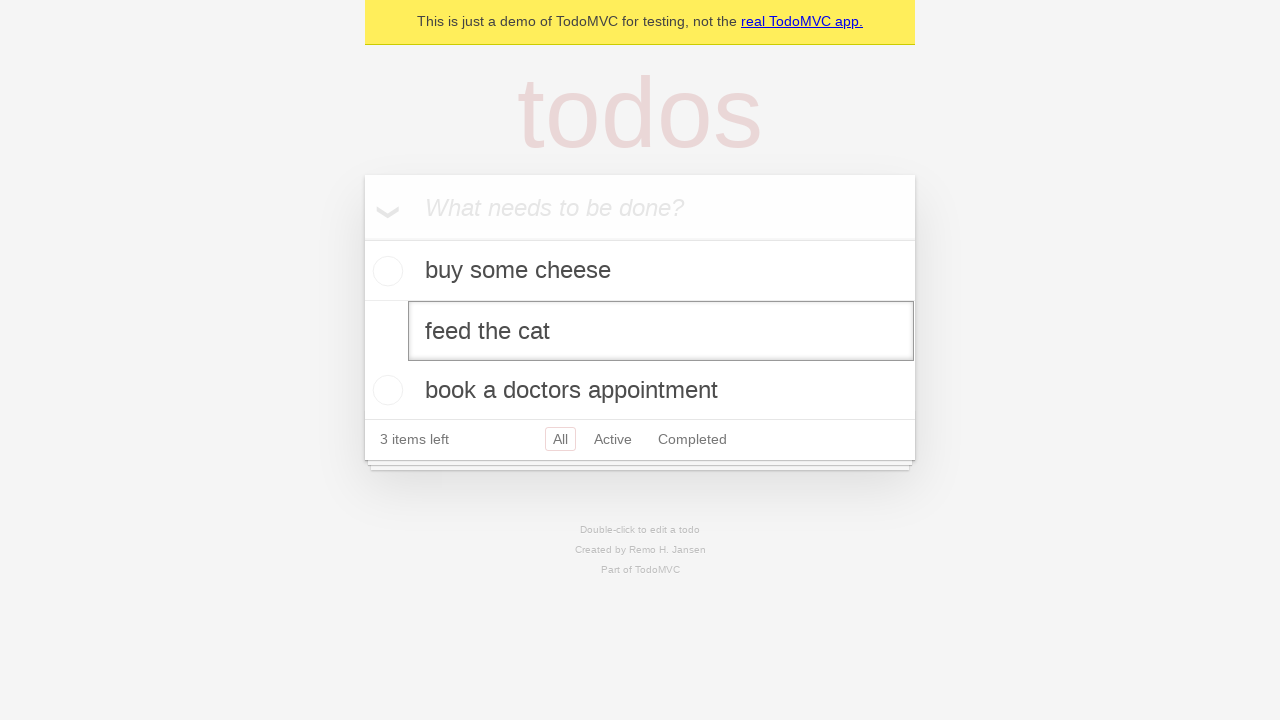